Tests adding a product to cart on a vegetable market e-commerce practice site by finding "Cucumber" in the product list and clicking its "ADD TO CART" button.

Starting URL: https://rahulshettyacademy.com/seleniumPractise/#/

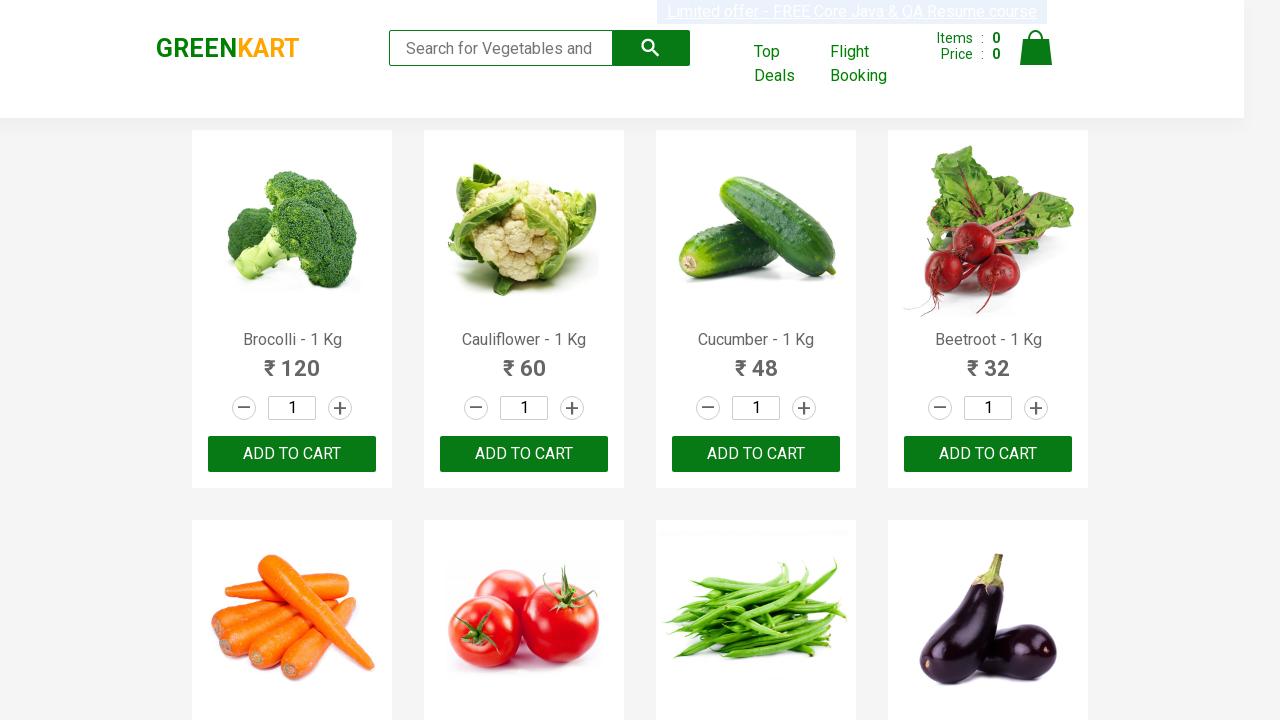

Waited for product names to load on vegetable market page
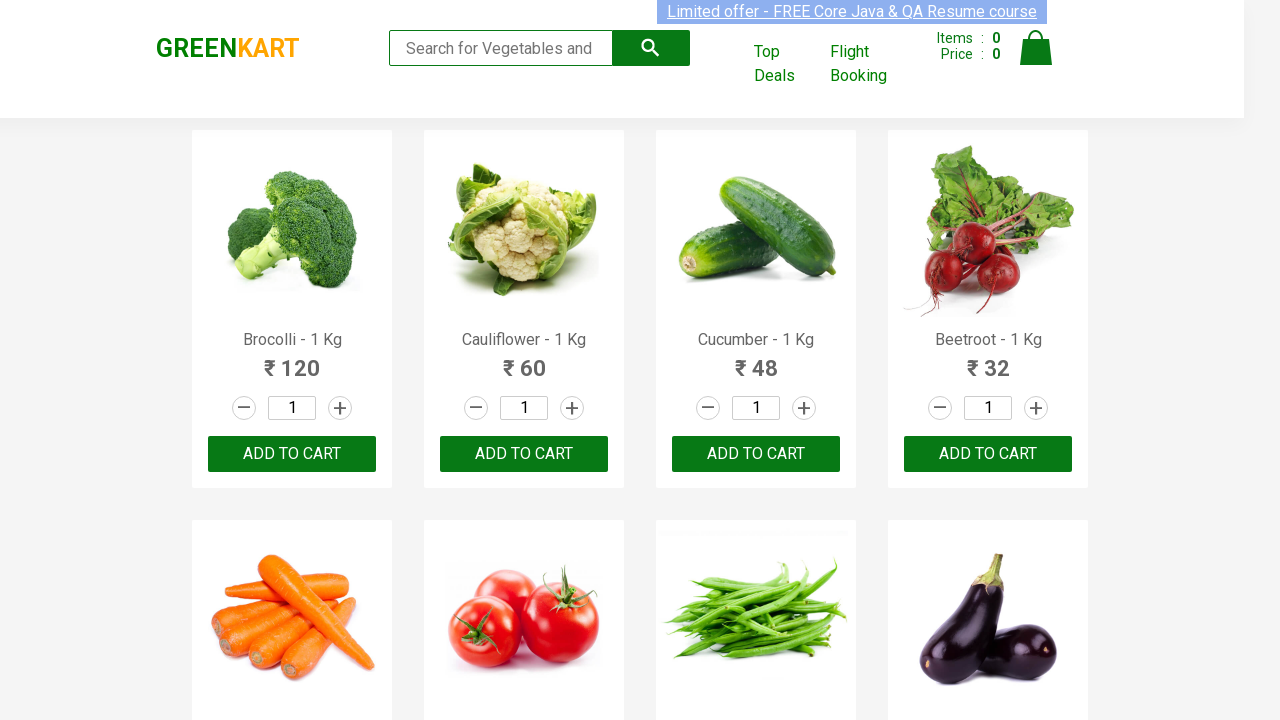

Retrieved all product name elements from the page
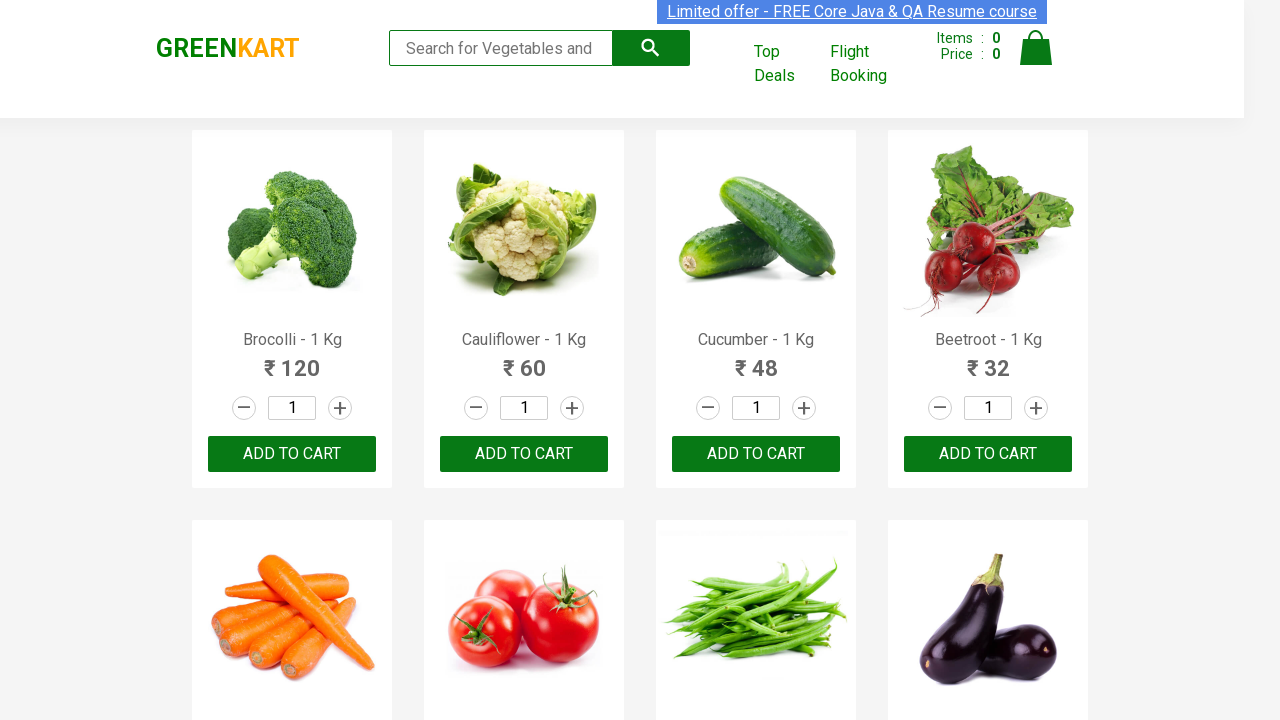

Found Cucumber product at index 2 and clicked its ADD TO CART button at (756, 454) on xpath=//button[text()='ADD TO CART'] >> nth=2
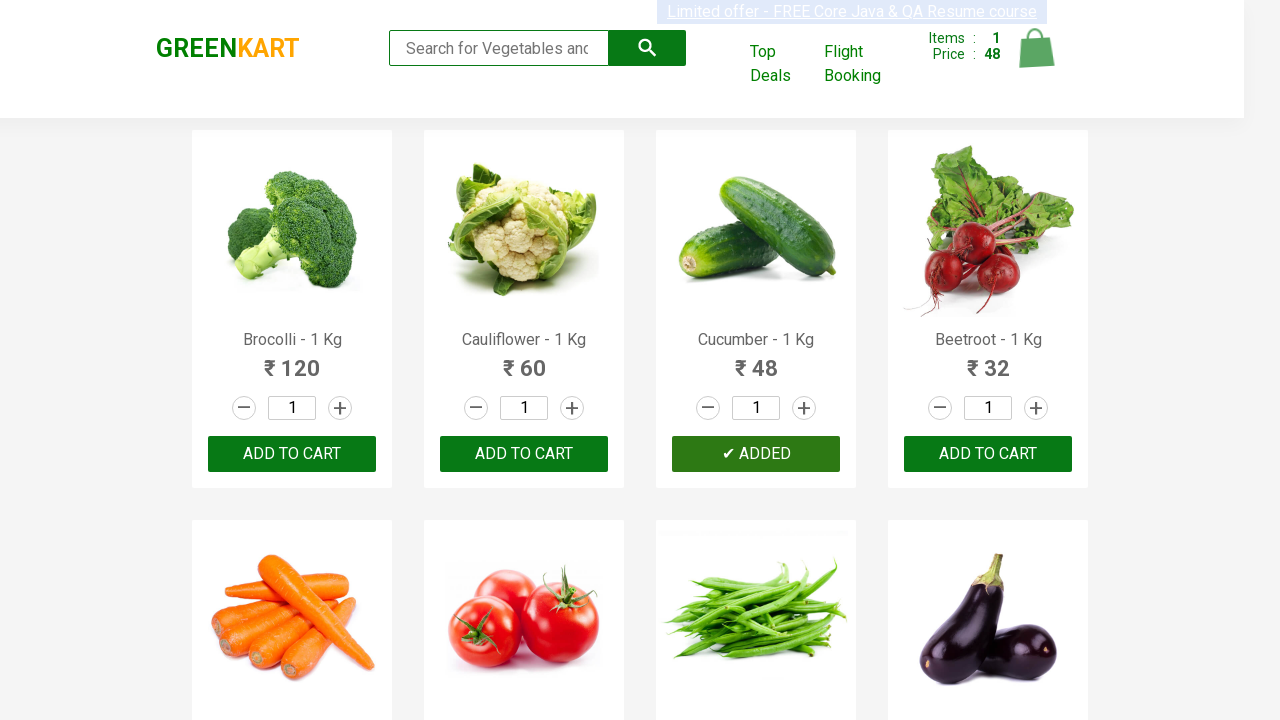

Verified that cart icon updated, confirming product was added to cart
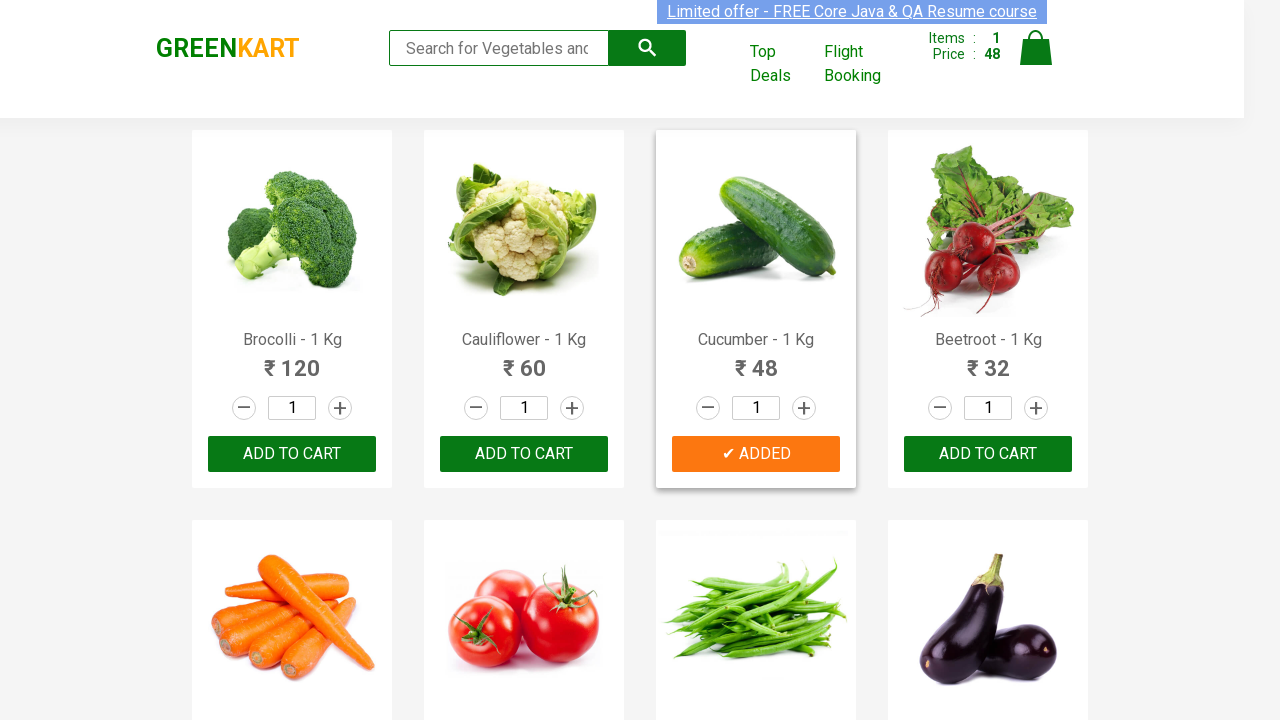

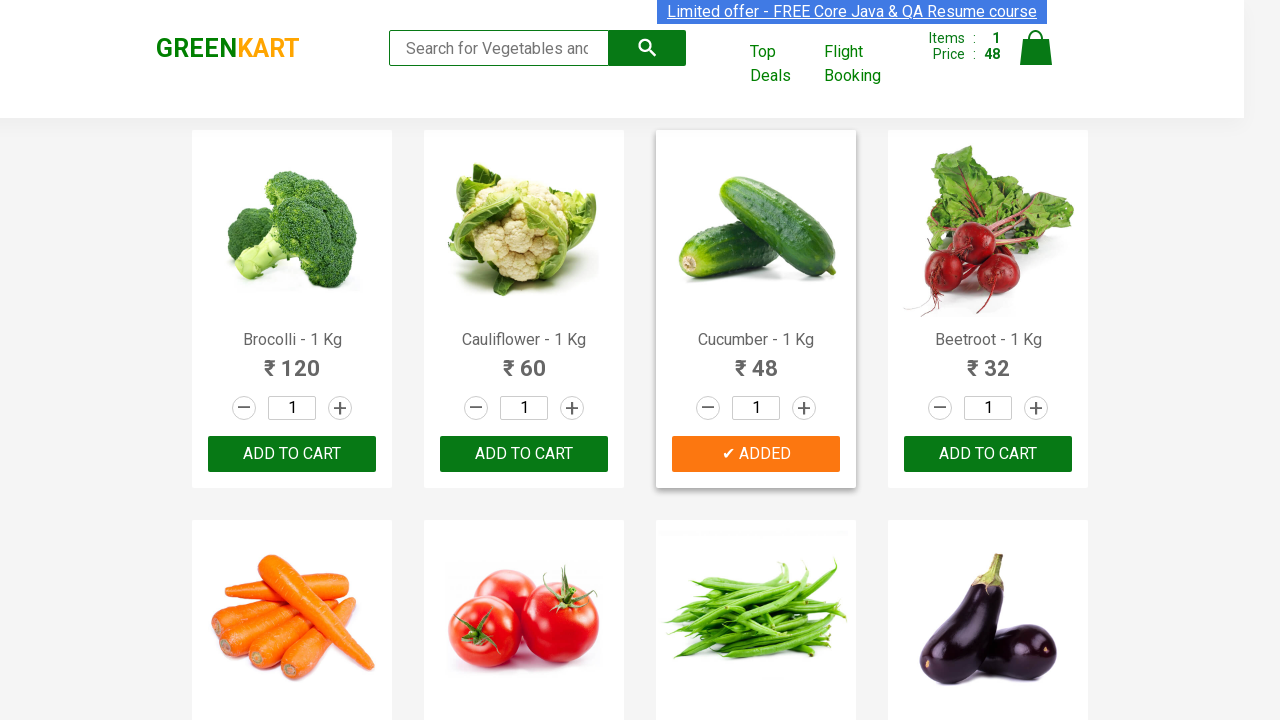